Tests that the production website loads successfully and verifies the page contains content without error messages

Starting URL: https://bb9f942a.namhbcf-uk.pages.dev

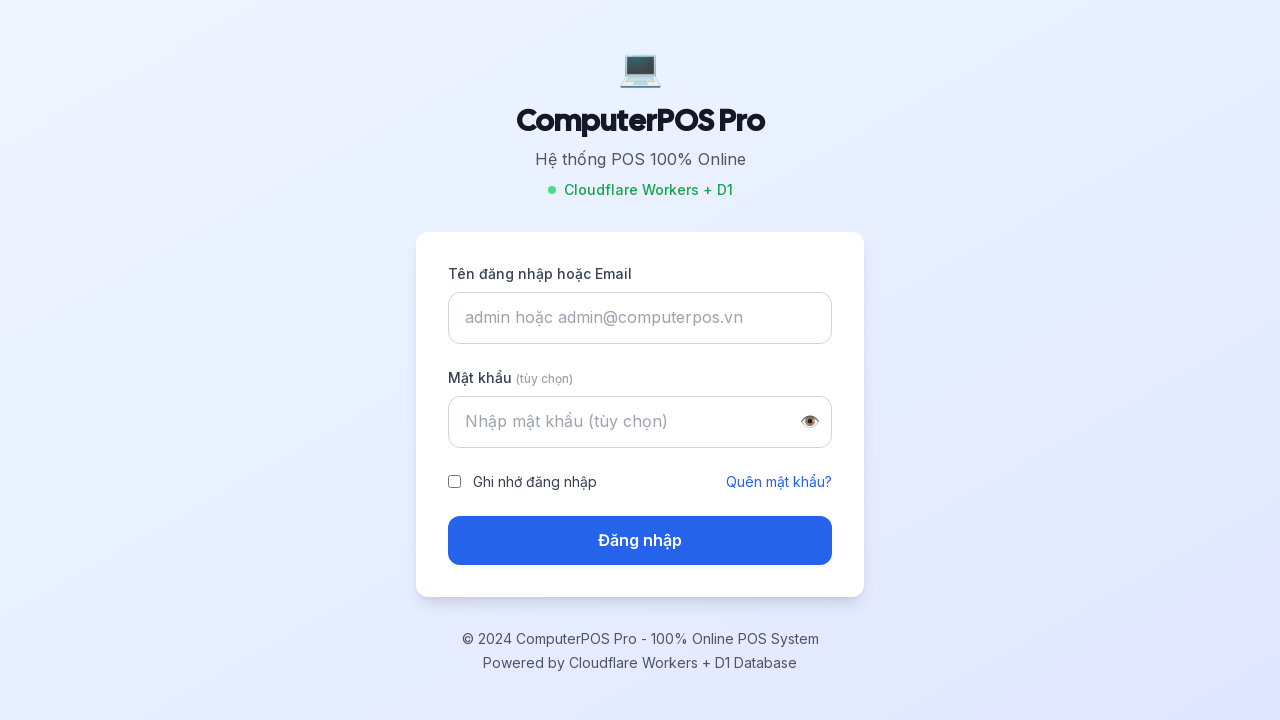

Waited for page to reach networkidle state
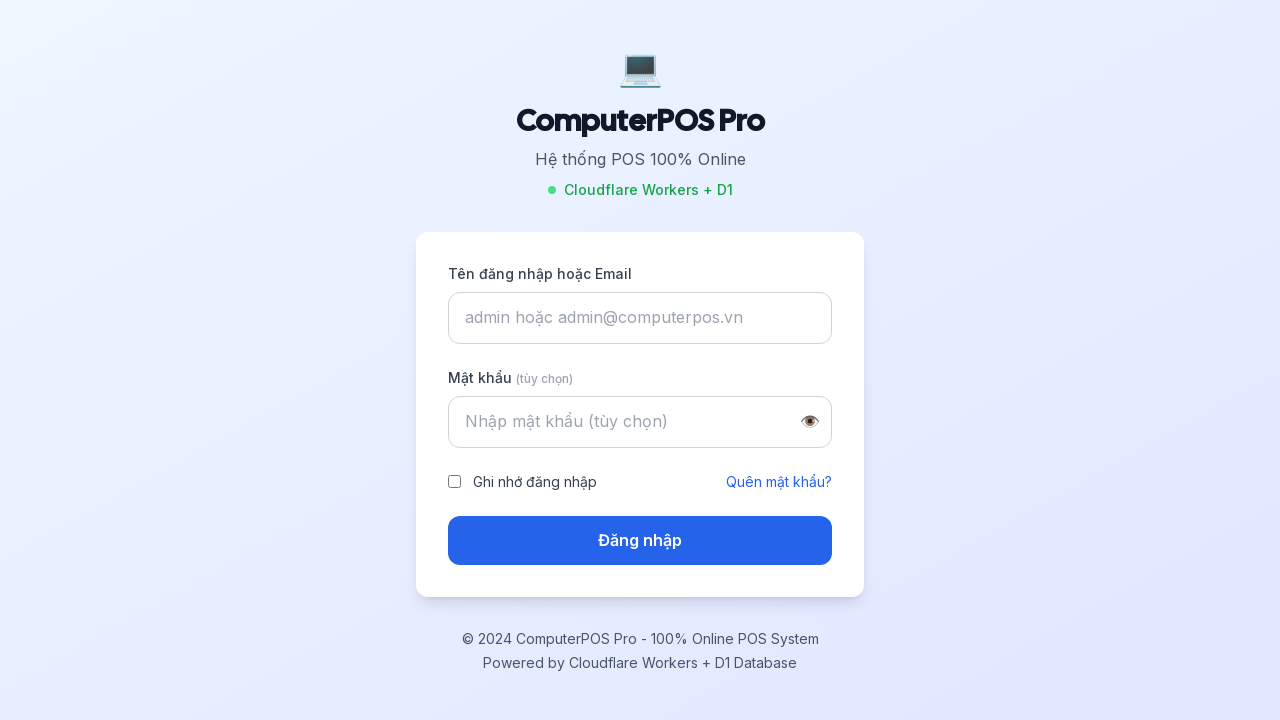

Retrieved page title
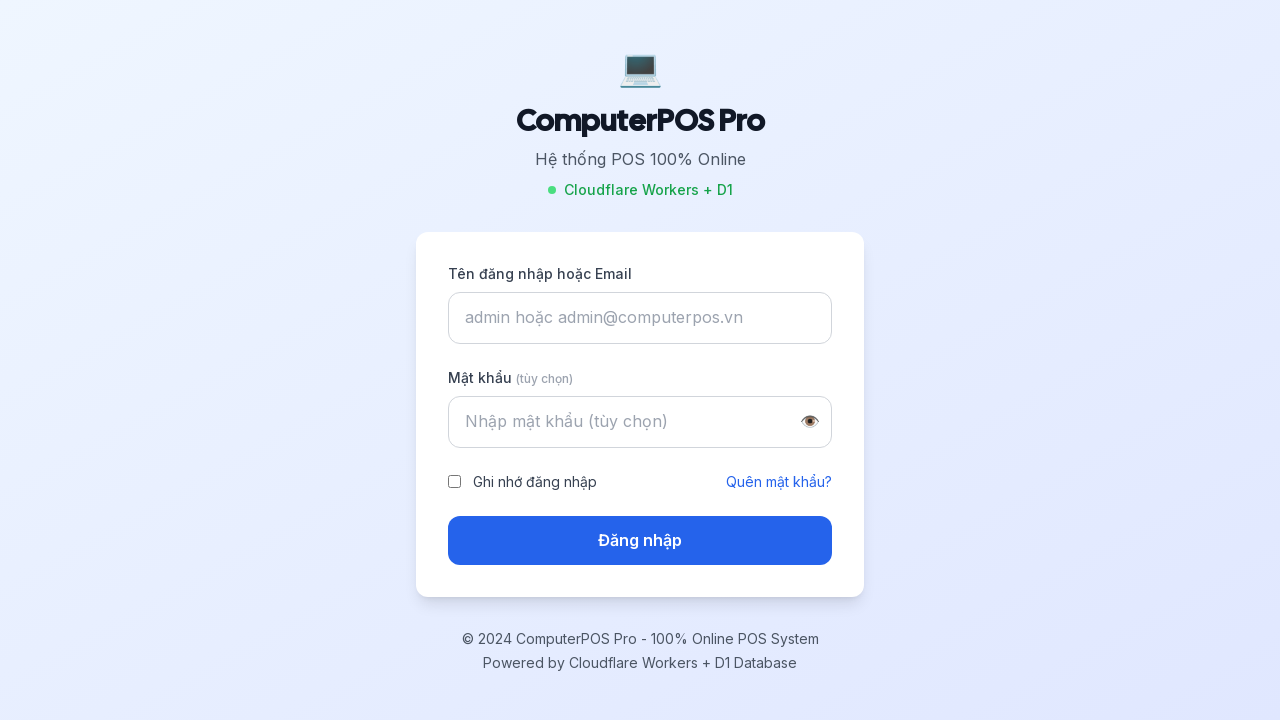

Retrieved page body text content
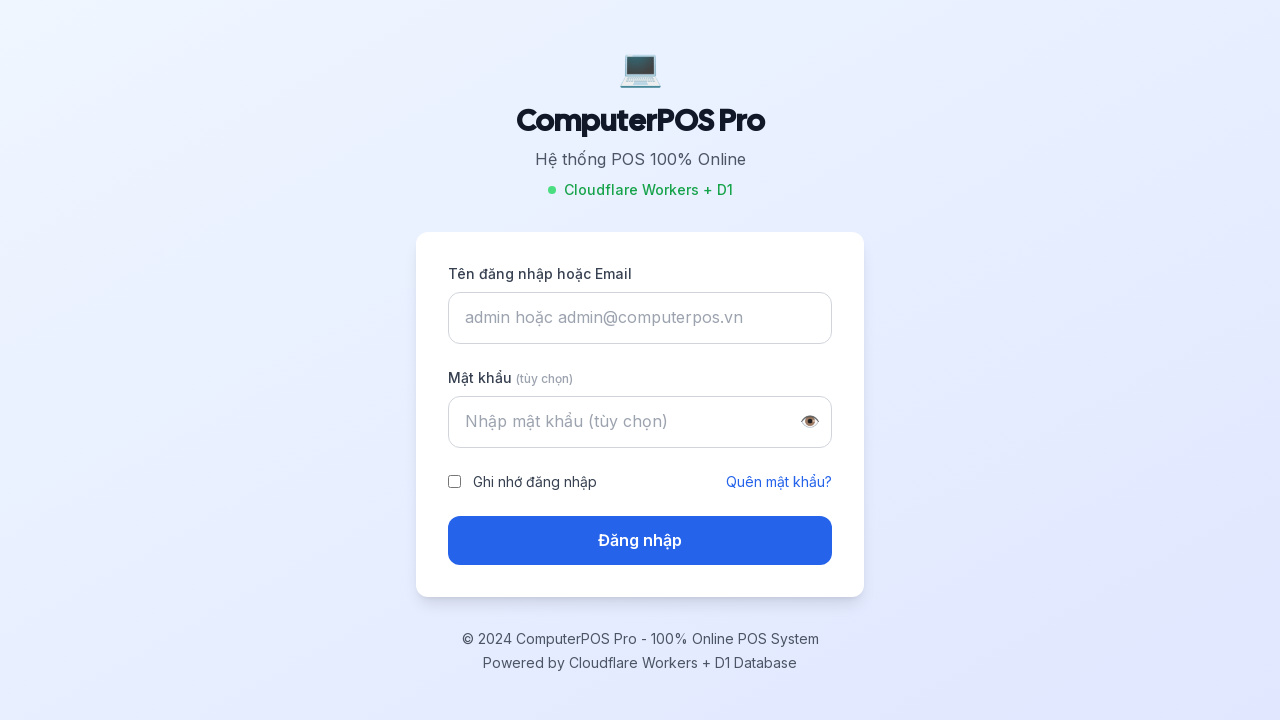

Verified page title is not empty
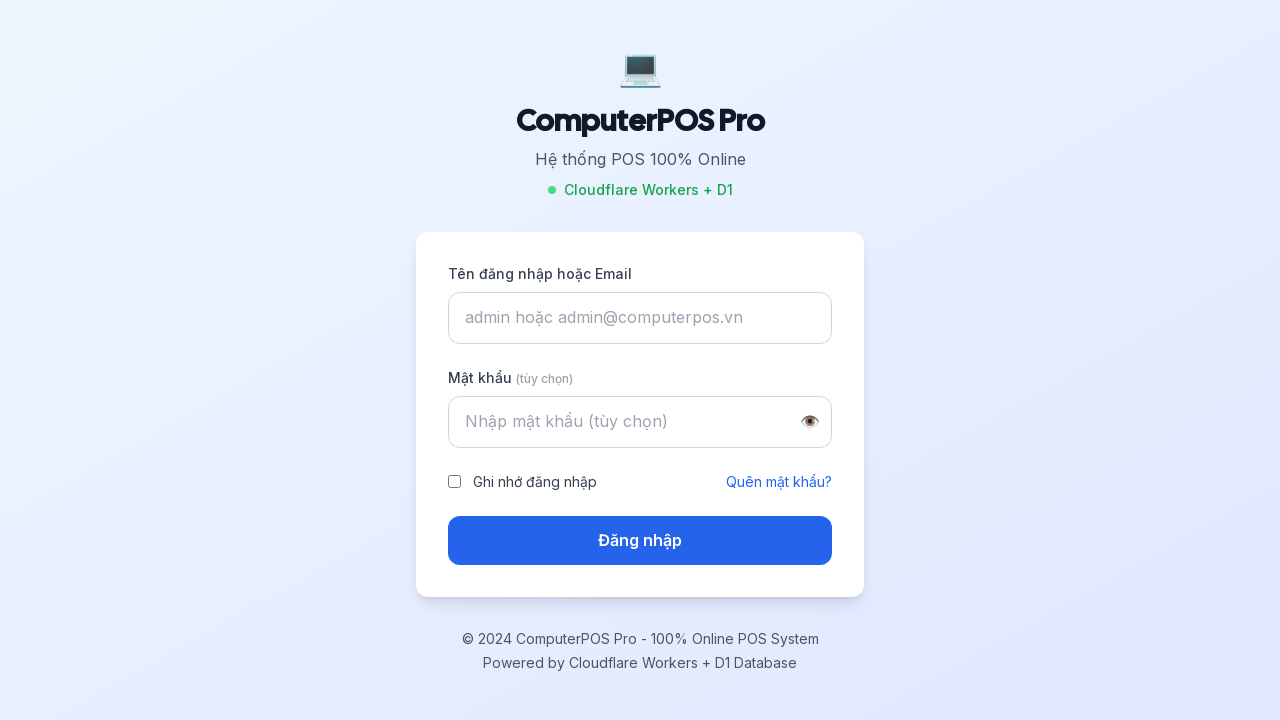

Verified page body is not empty
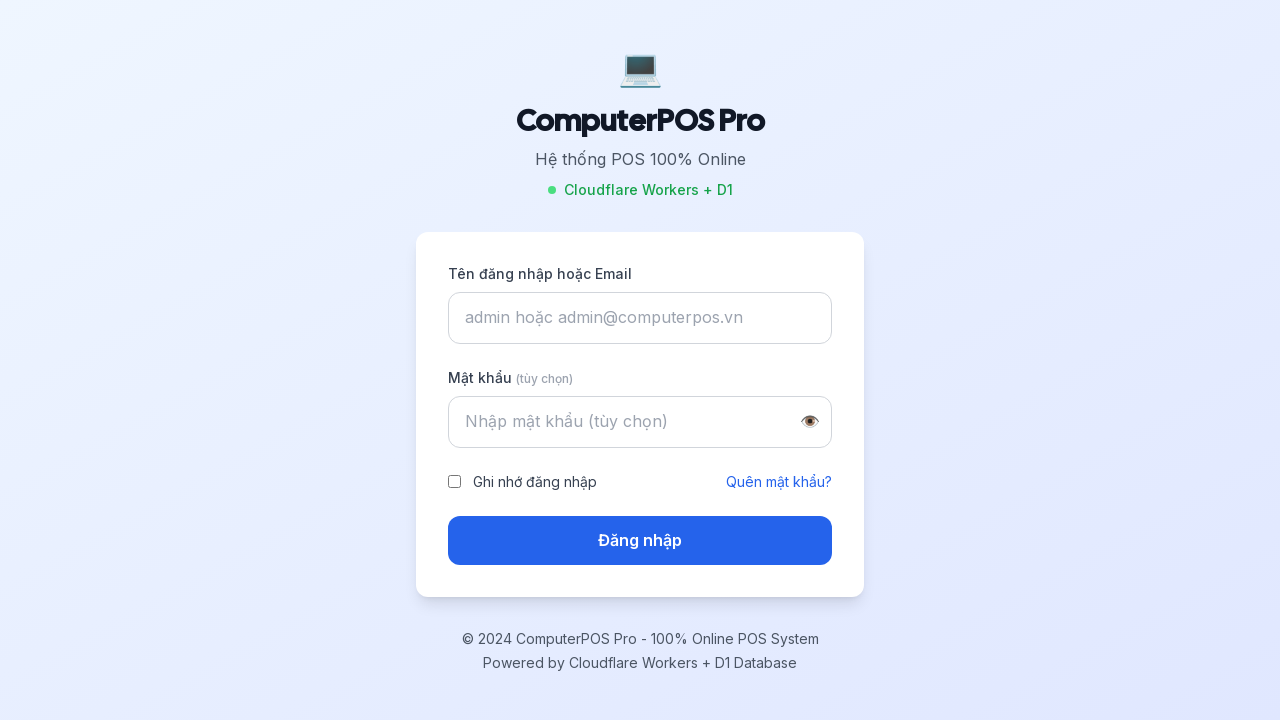

Verified page does not contain error messages (404, not found, error, sorry)
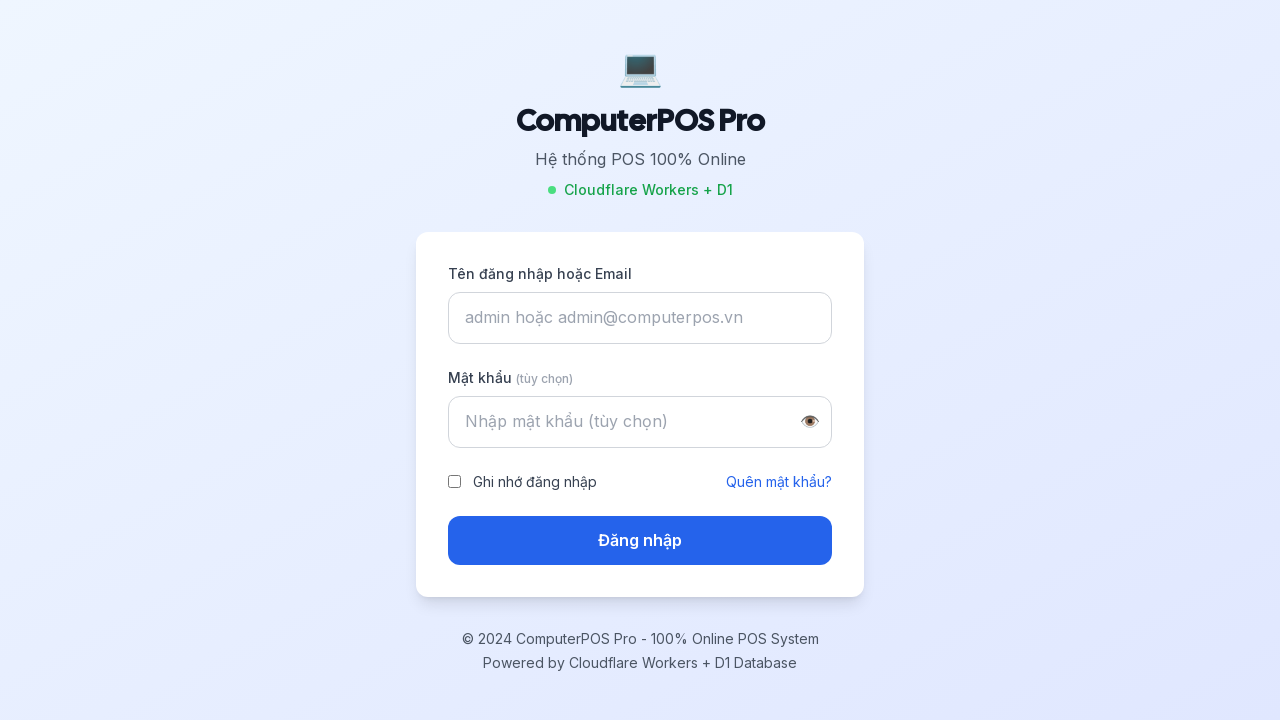

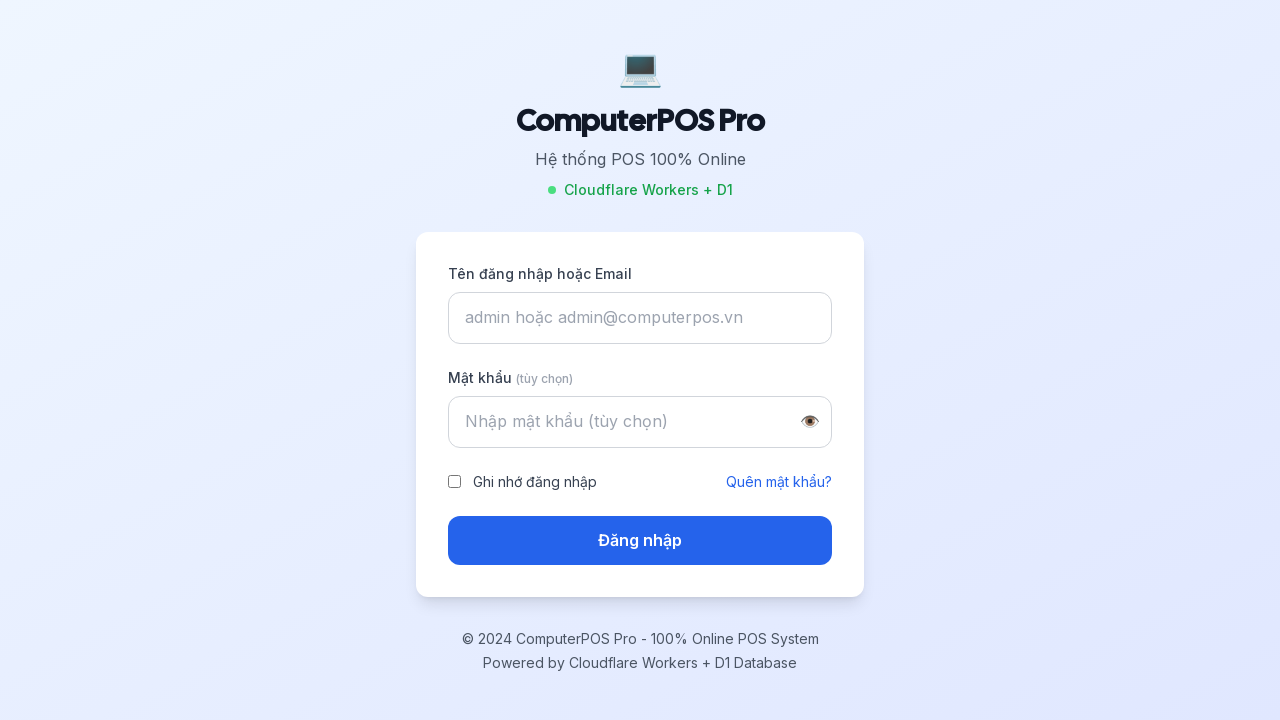